Tests file upload functionality on a registration form by clicking the file input and attempting to upload a file. The original script used Robot class for native clipboard operations, but Playwright handles file uploads directly.

Starting URL: https://demo.automationtesting.in/Register.html

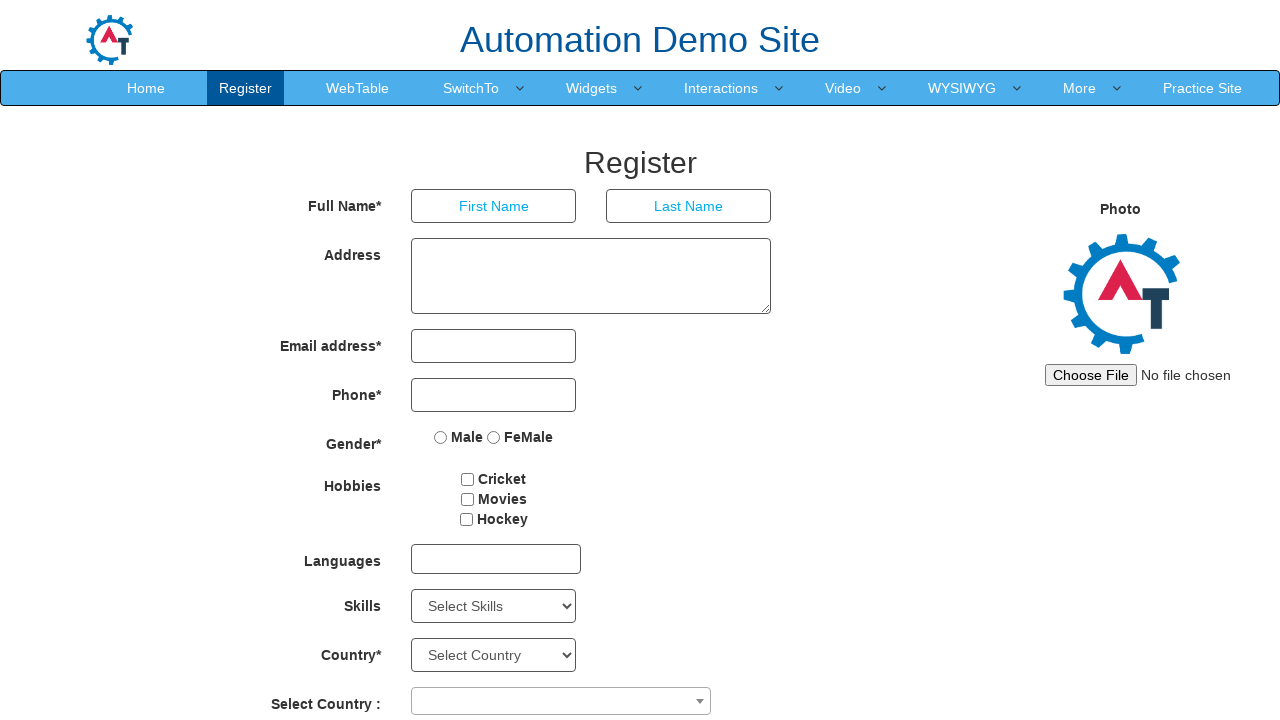

File input element loaded on registration form
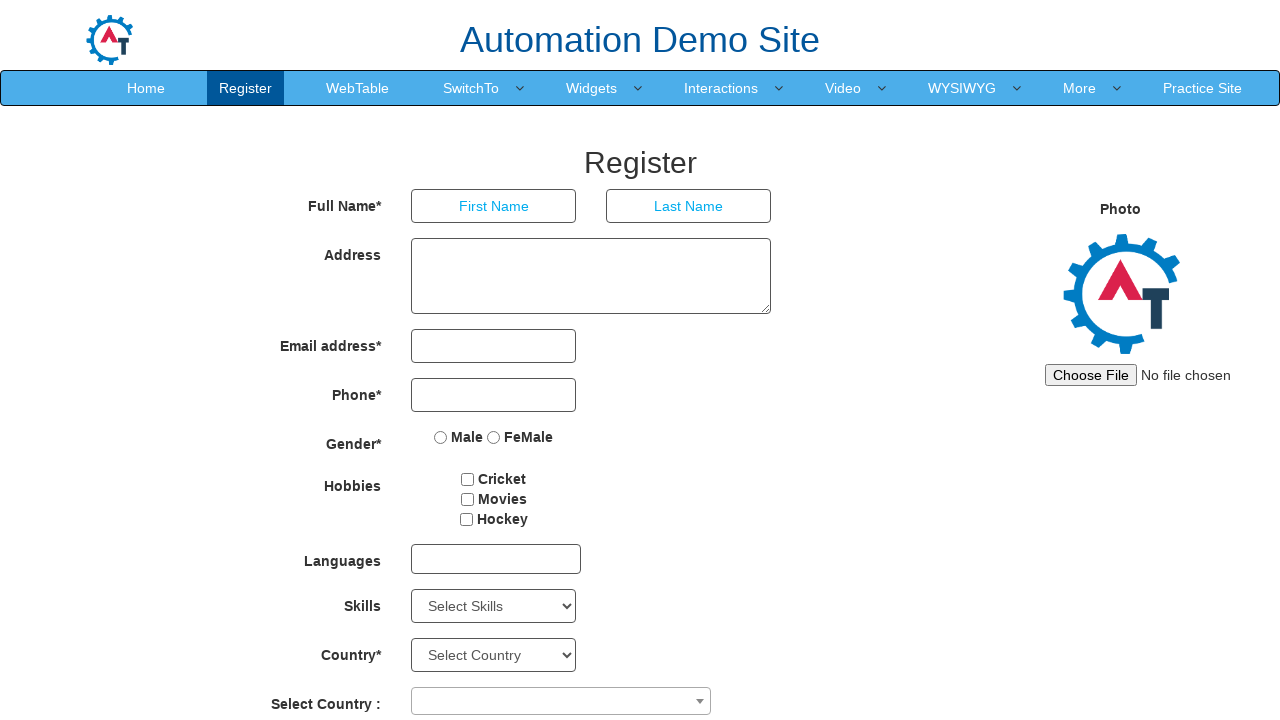

Located the file input element
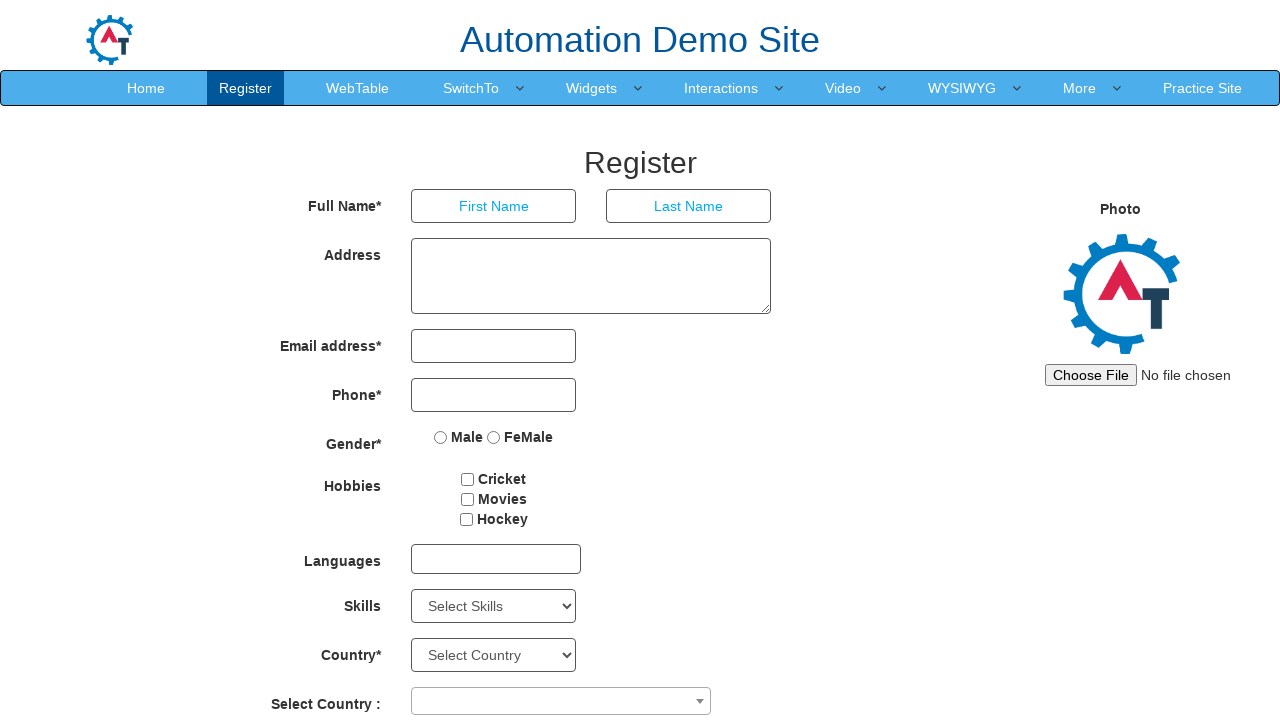

Clicked on the file input element at (1144, 375) on input[type='file']
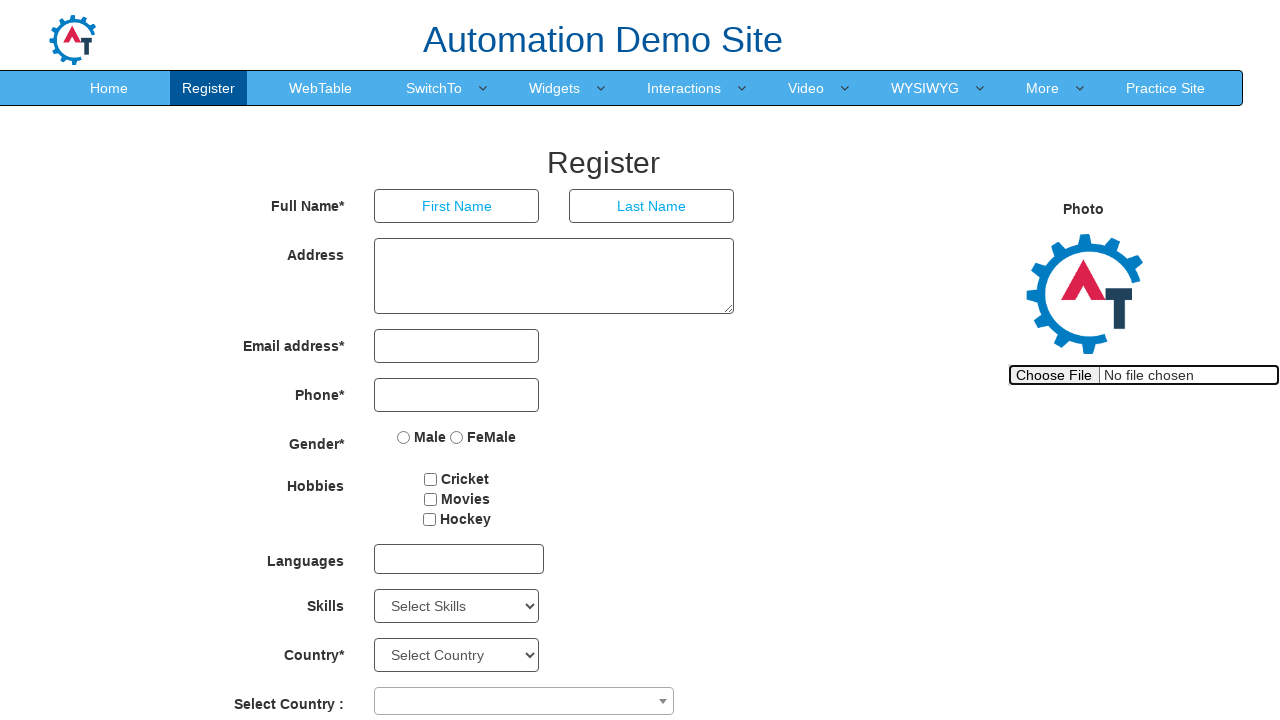

Waited 1 second for file dialog to appear
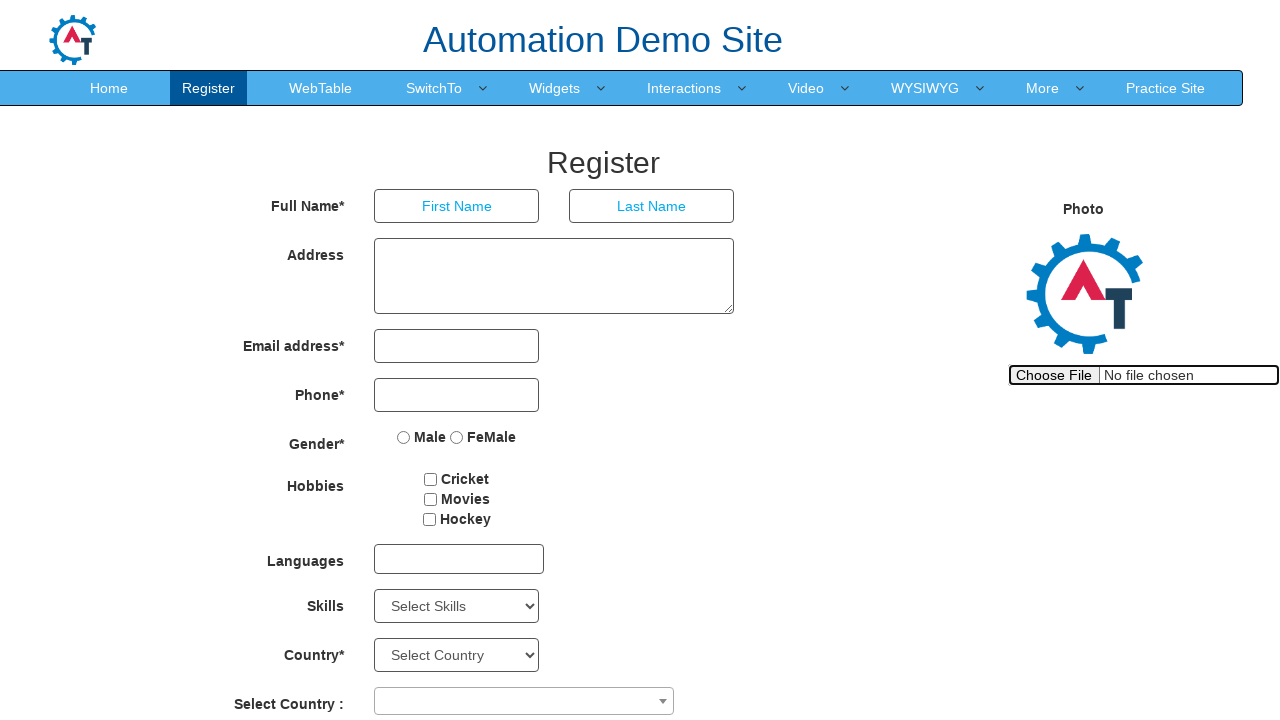

Pressed Escape to close file dialog
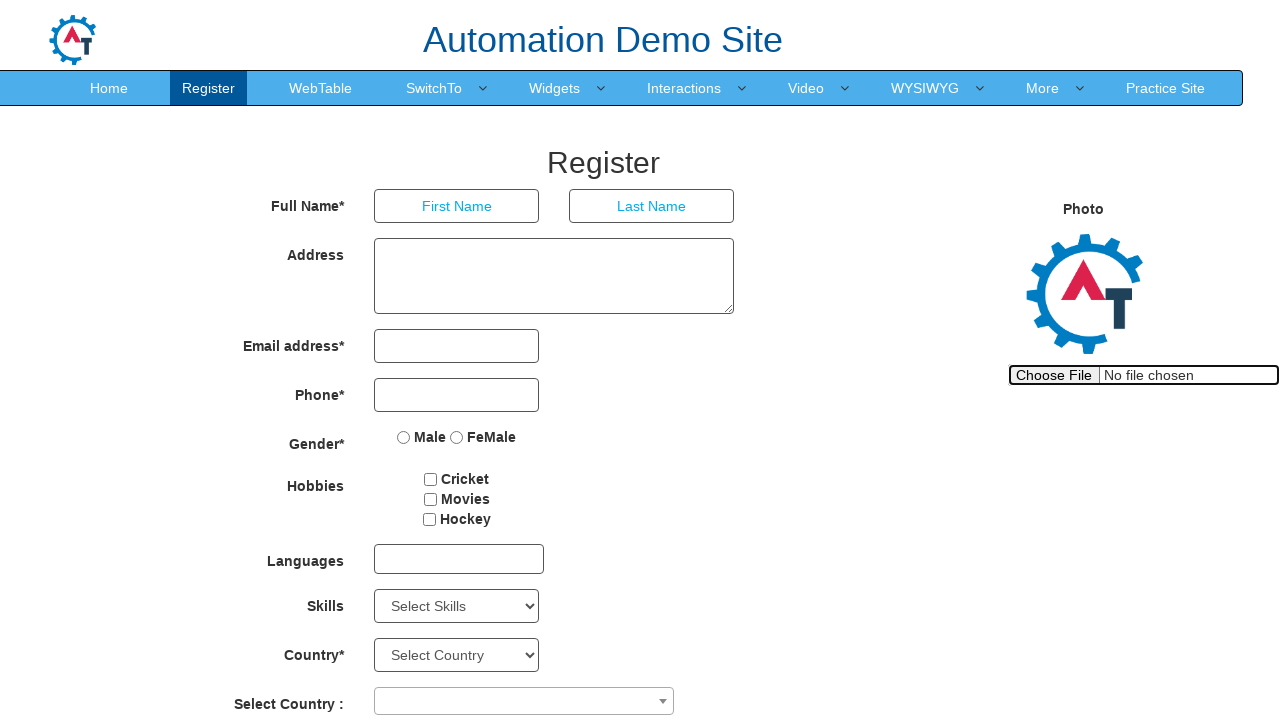

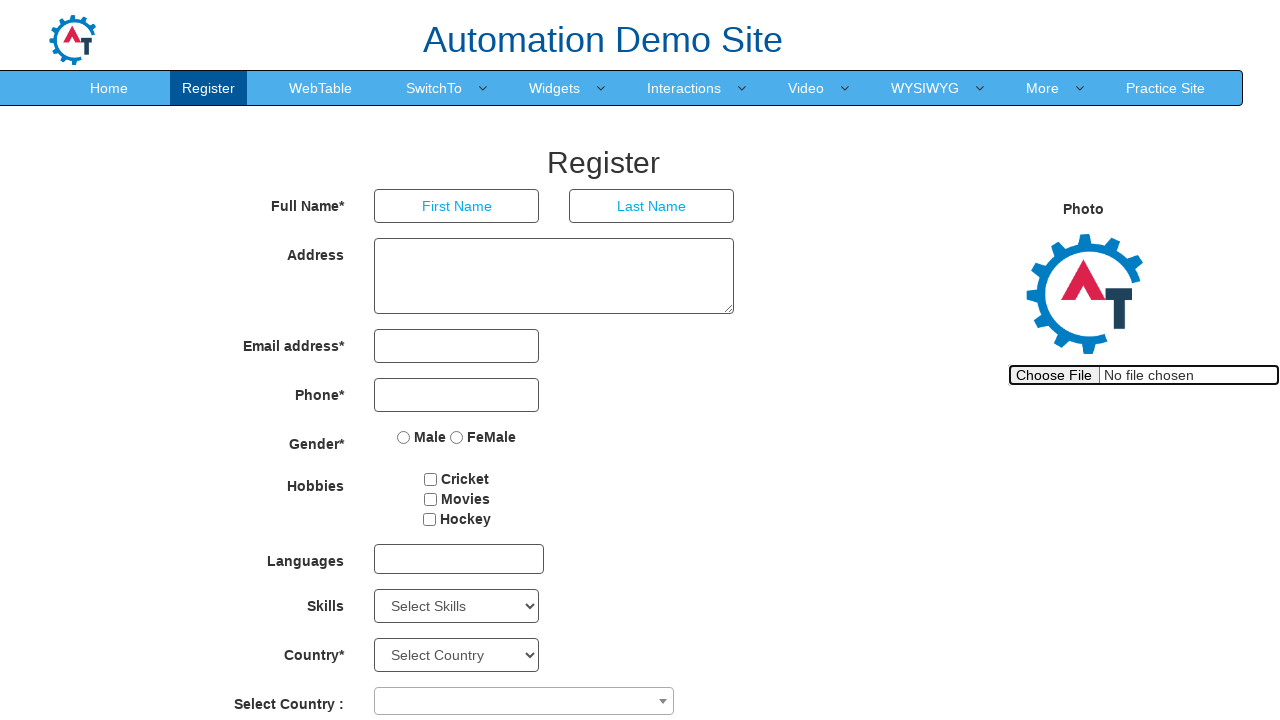